Tests browser window resizing by navigating to a demo site and changing the window dimensions to mobile viewport size (412x915)

Starting URL: https://opensource-demo.orangehrmlive.com/

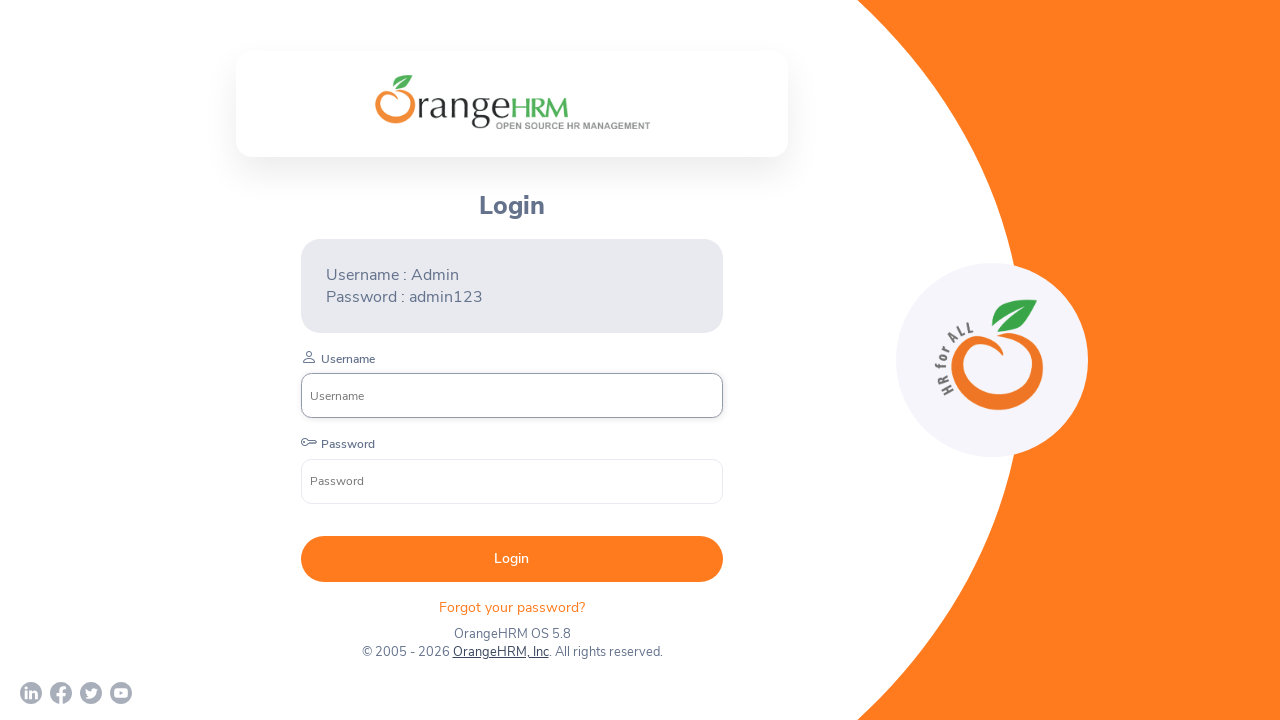

Waited for page to load with networkidle state
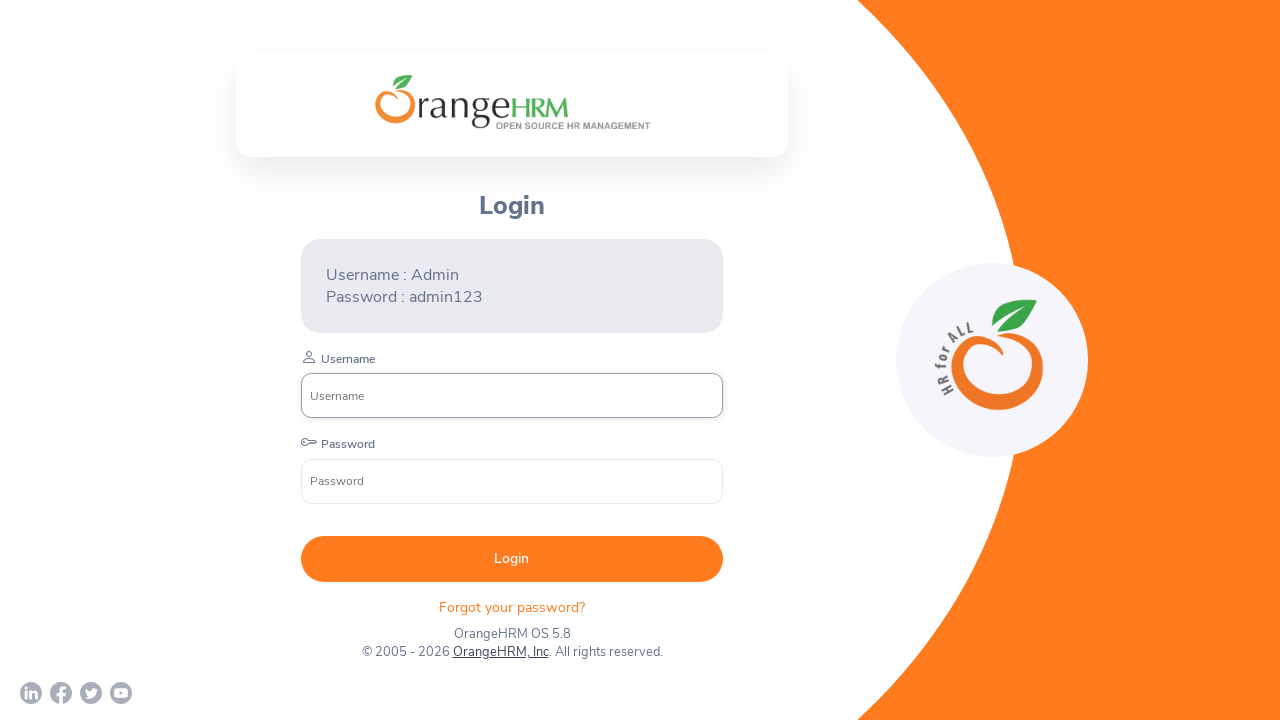

Changed viewport size to mobile dimensions (412x915)
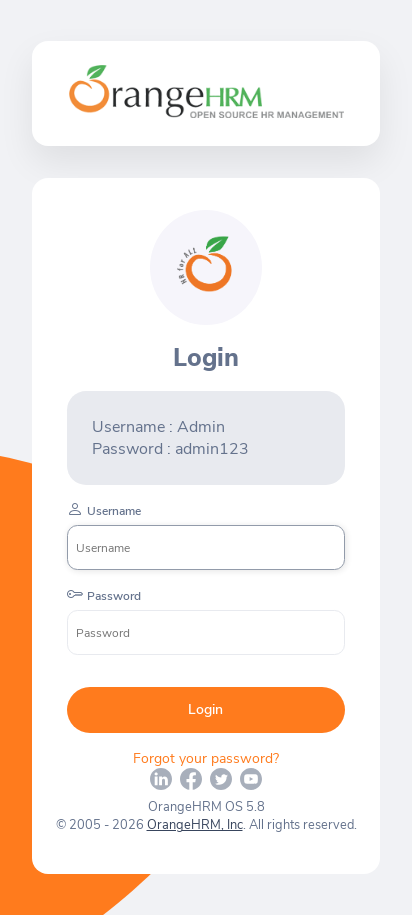

Waited 2 seconds to observe dimension change
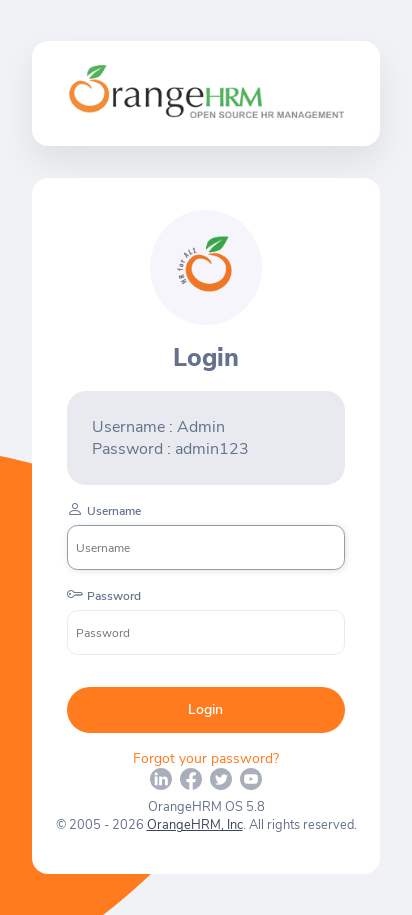

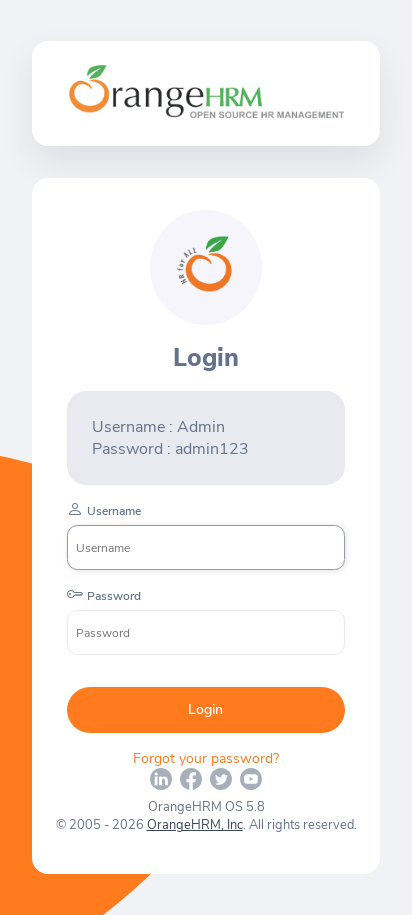